Navigates through a paginated book list on Goodreads, verifying that book entries are displayed and clicking through to the next page of results.

Starting URL: https://www.goodreads.com/list/show/9690.Favorite_Downloads

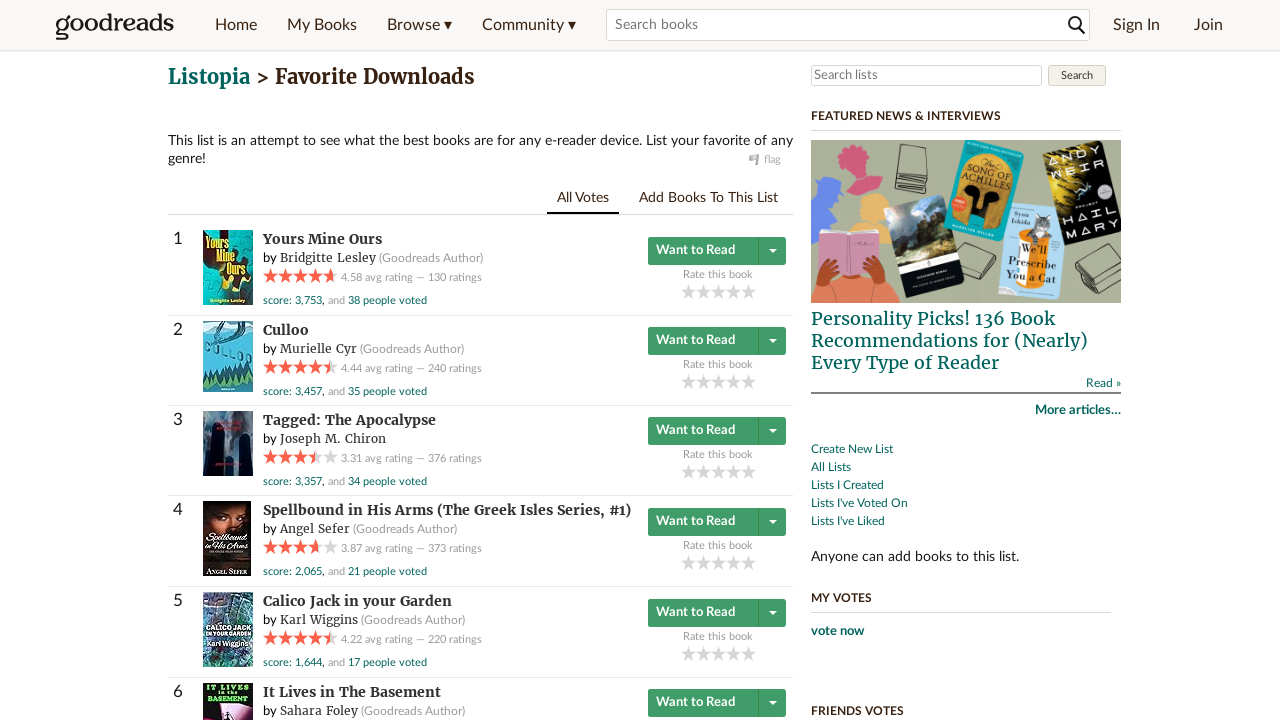

Waited for book list table to load
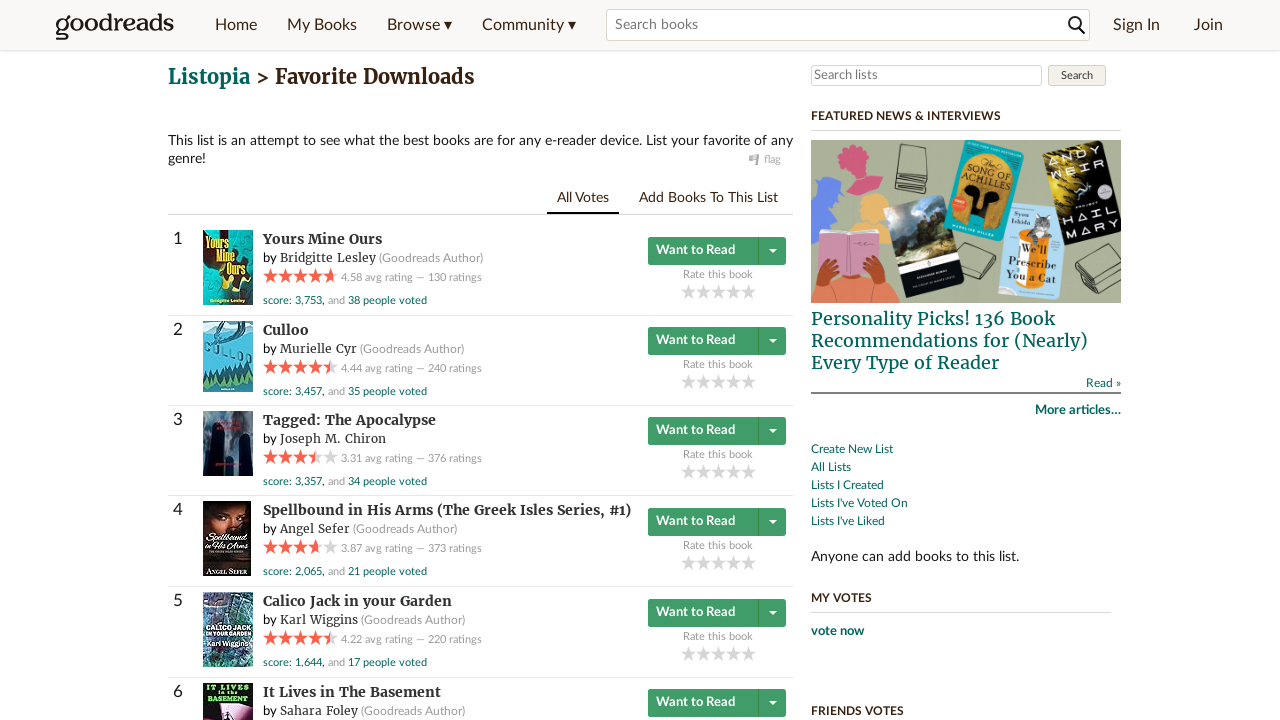

Verified book entries are present in table
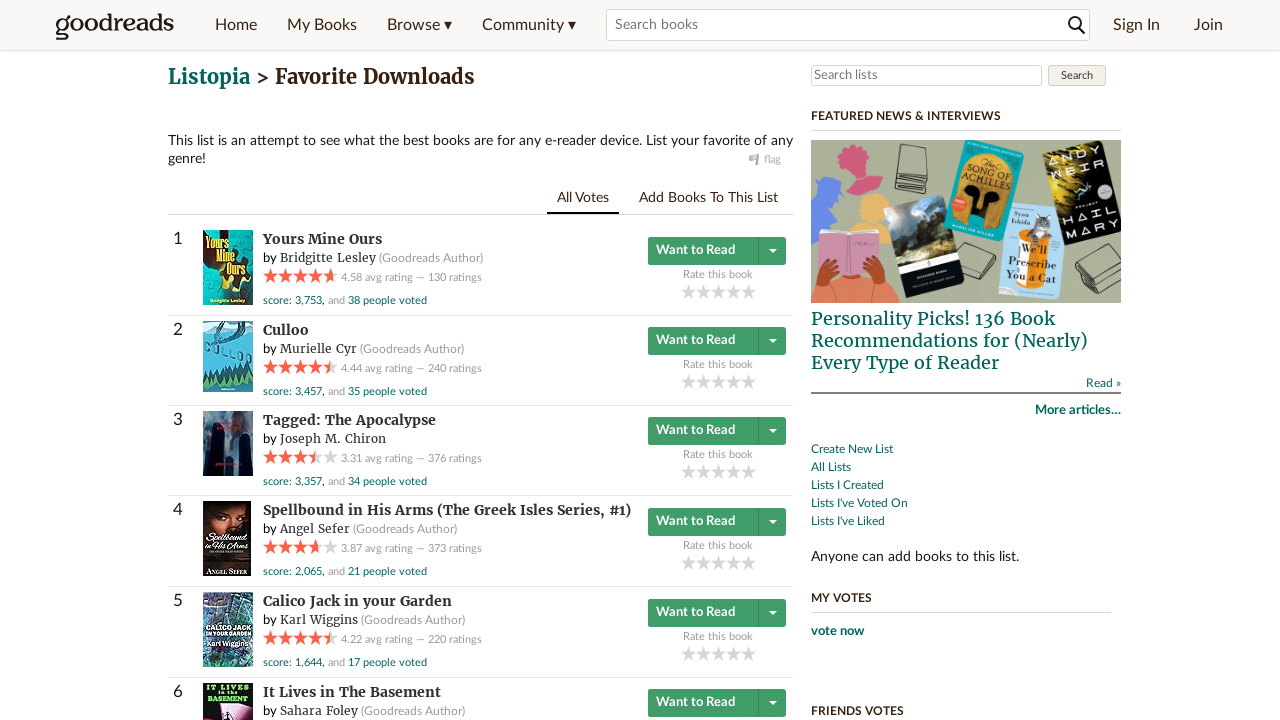

Verified book title elements are displayed
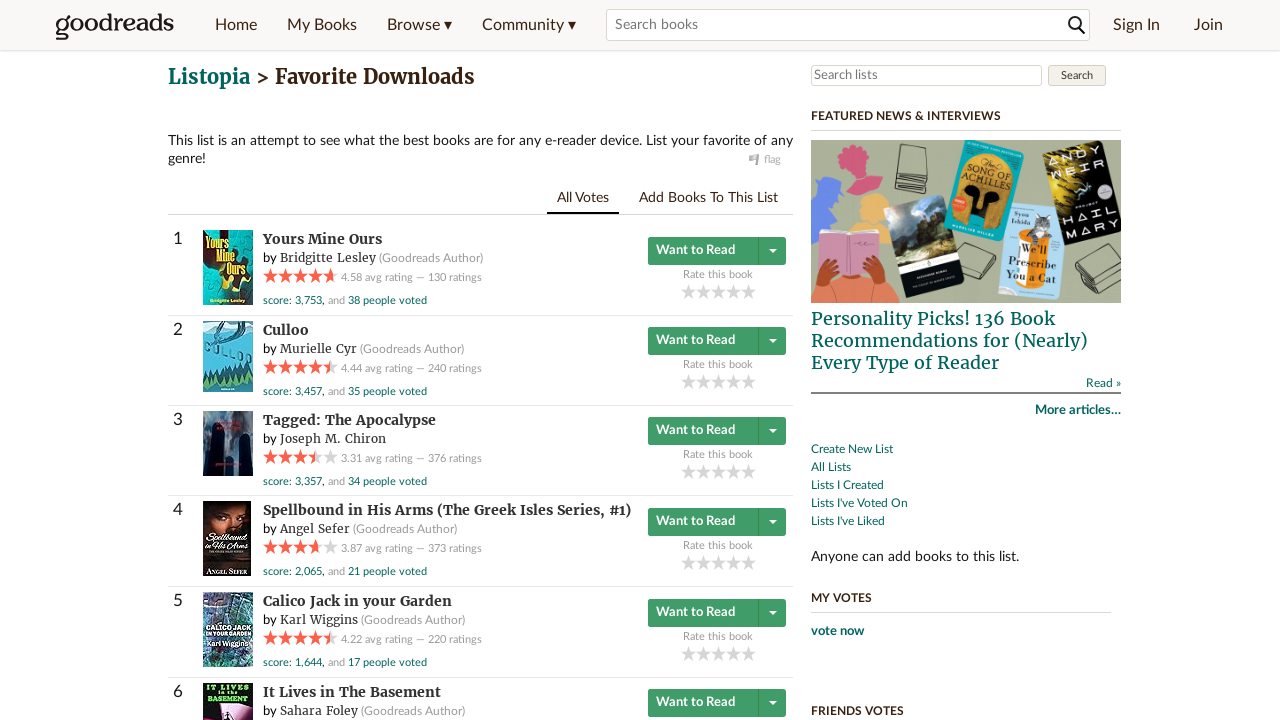

Verified author name elements are displayed
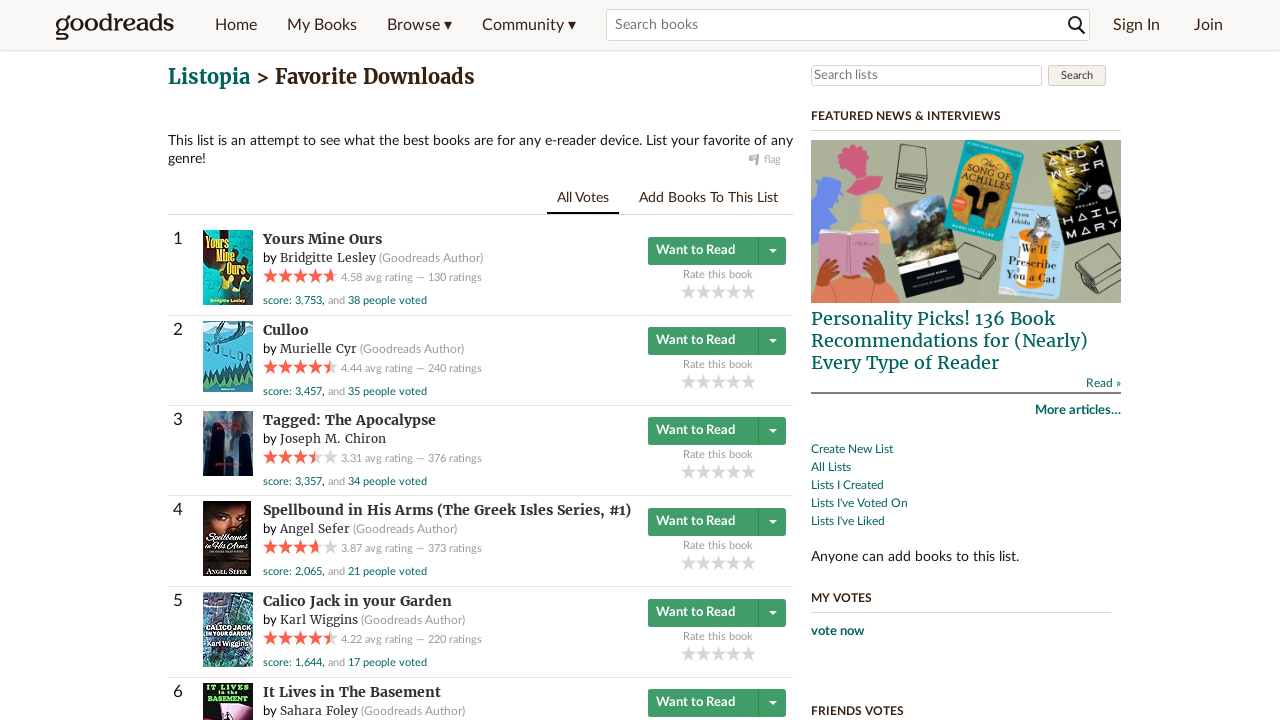

Clicked Next button to navigate to next page at (270, 360) on a:has-text('Next →')
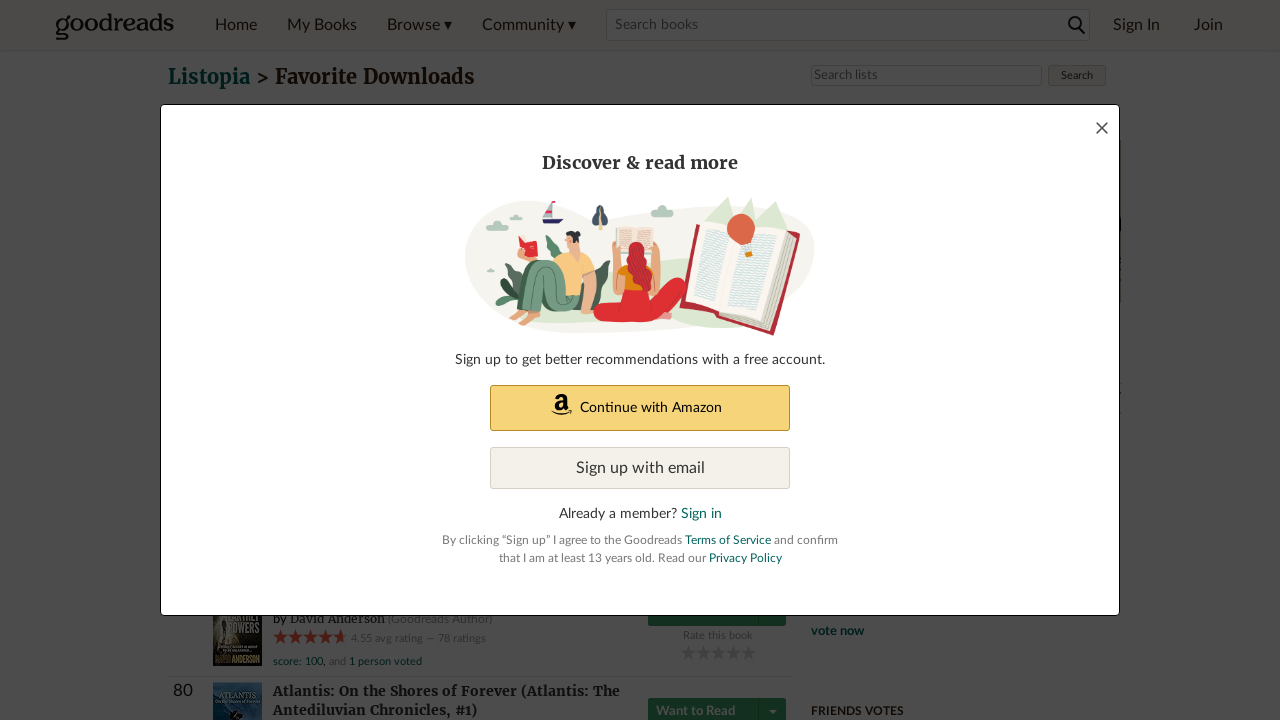

Next page loaded with book entries
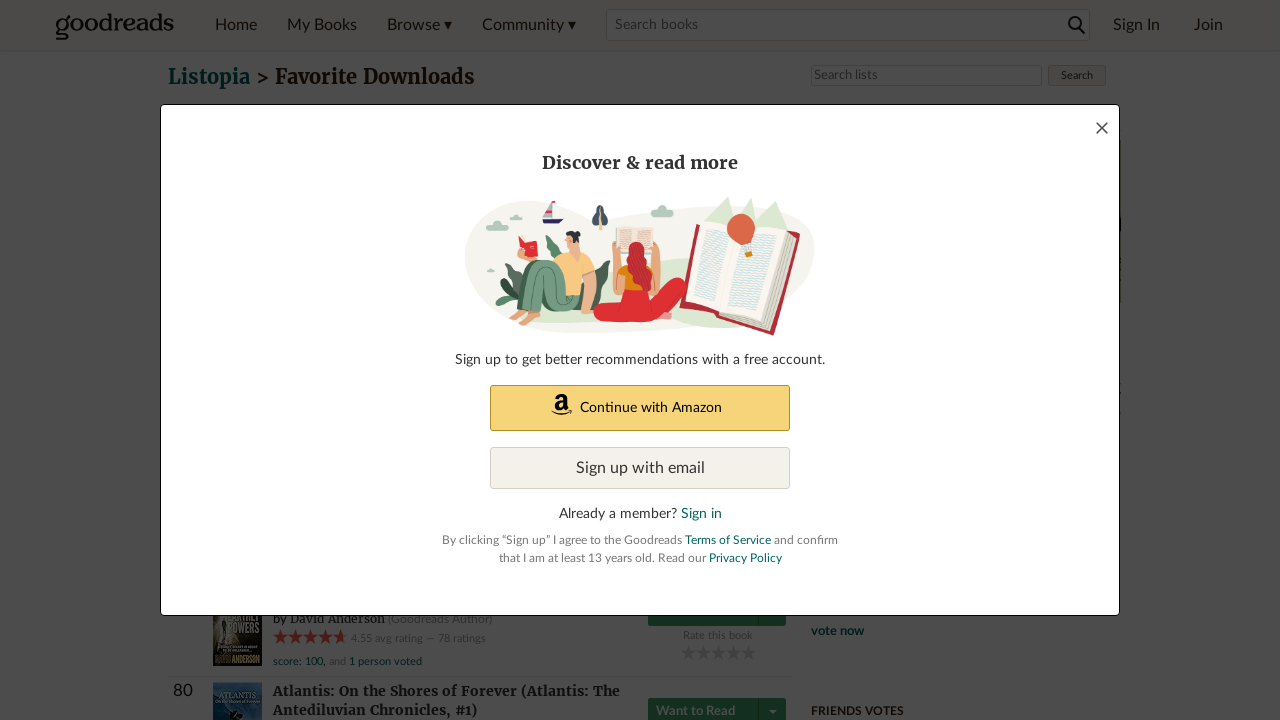

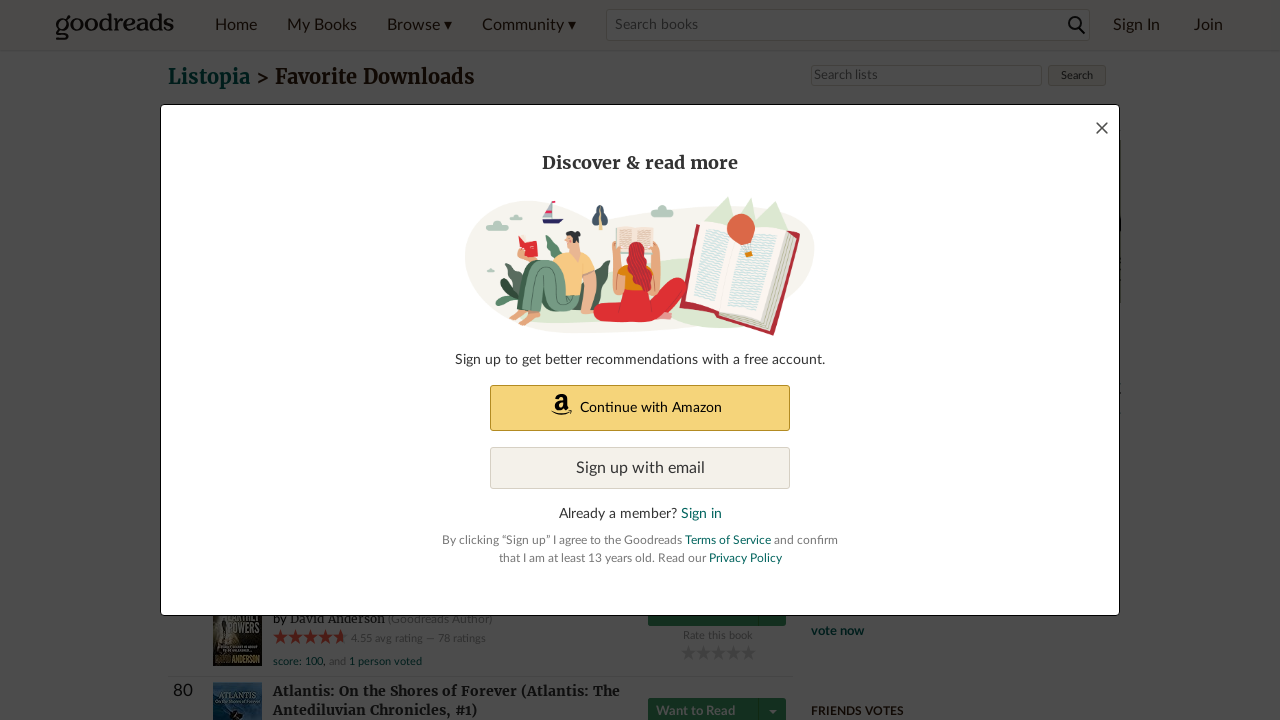